Navigates to Google account signup page, fills in first name and last name fields in the form, demonstrating basic form interaction.

Starting URL: https://accounts.google.com/SignUp

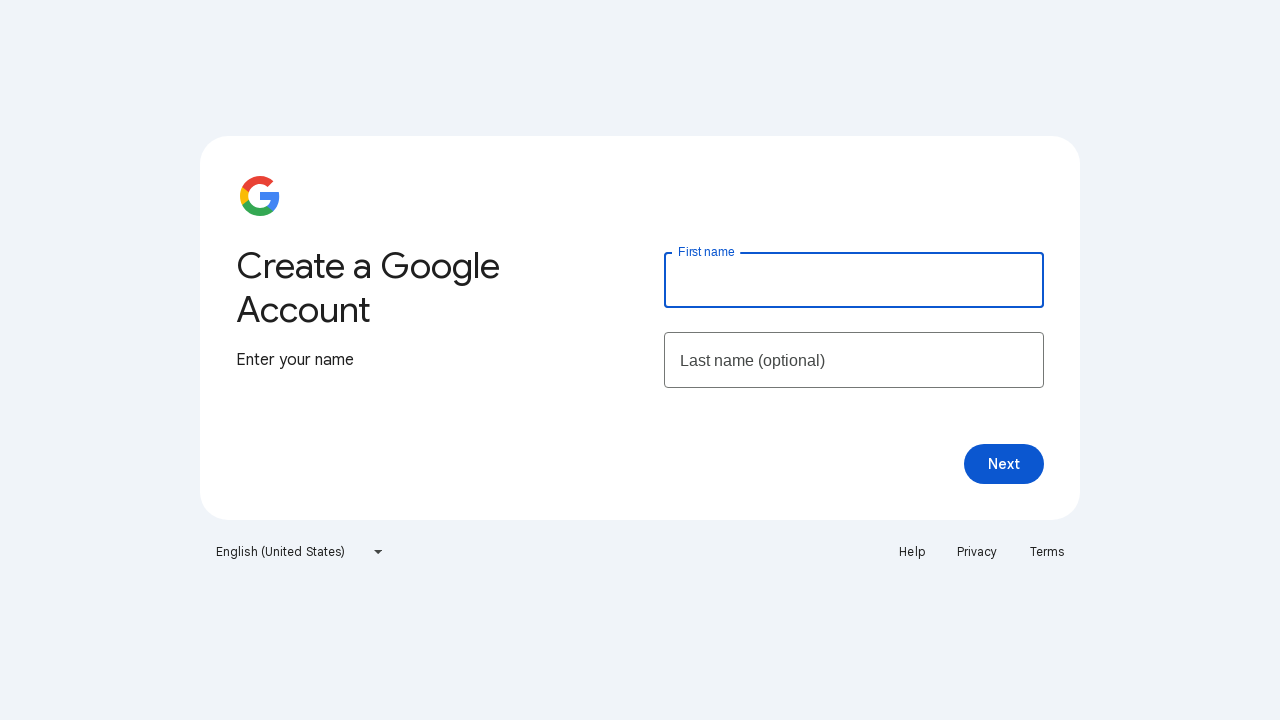

Navigated to Google account signup page
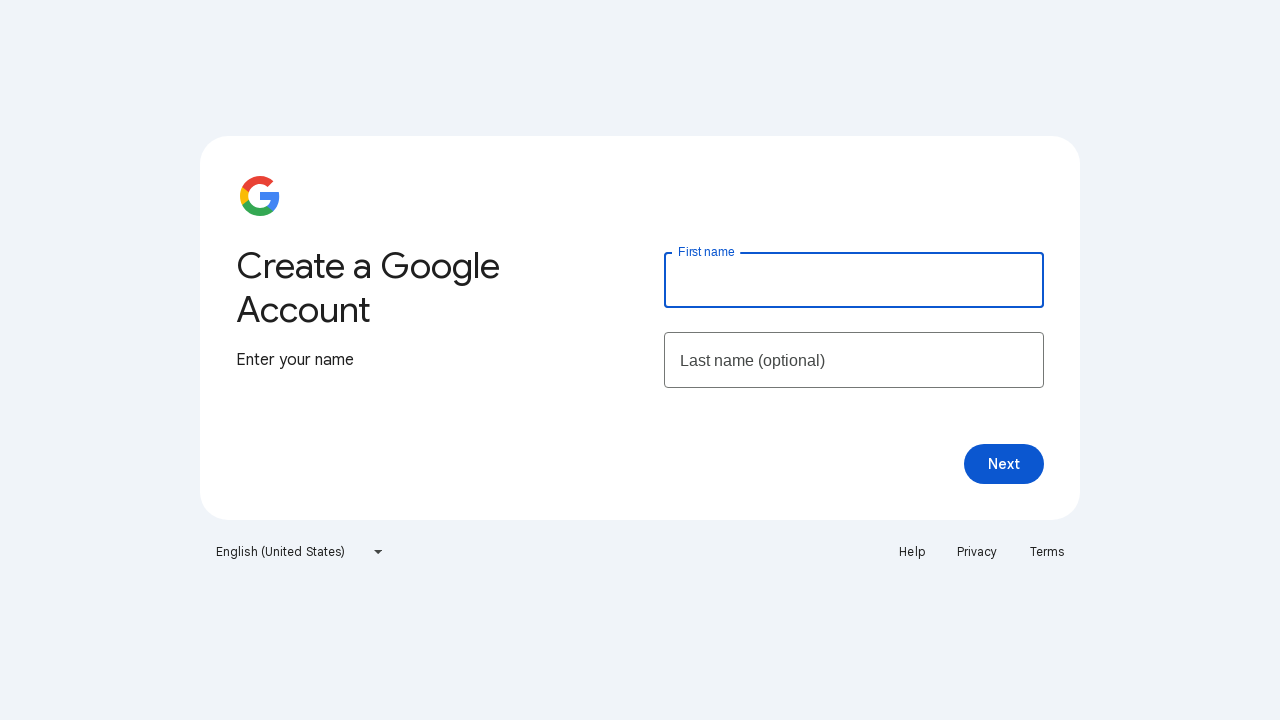

Filled first name field with 'fname01' on #firstName
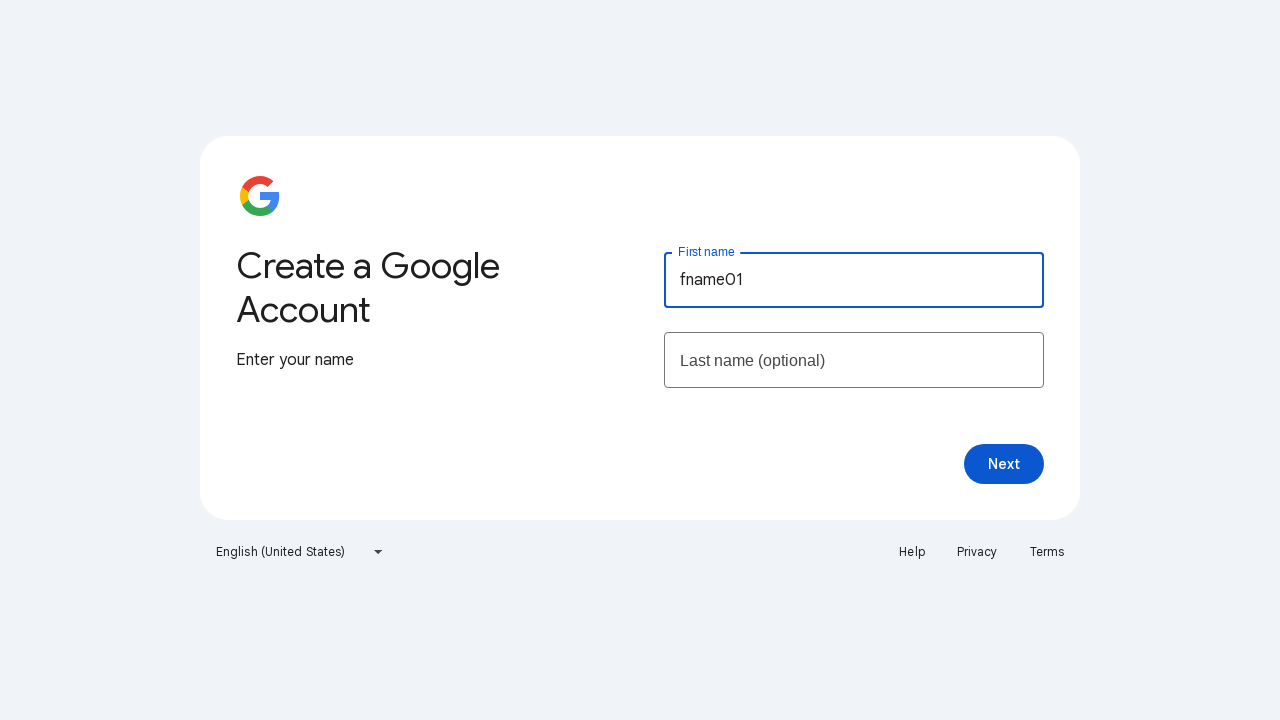

Filled last name field with 'lname01' on input[name='lastName']
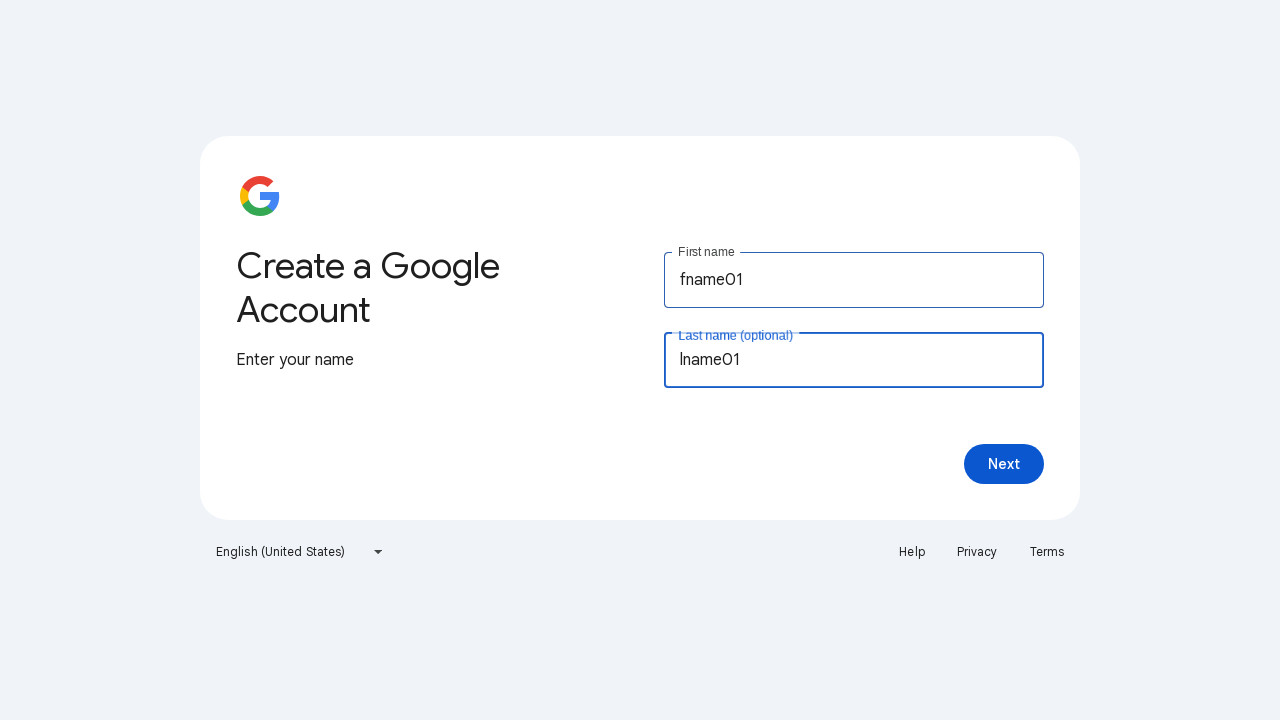

Waited 1 second for form to be fully populated
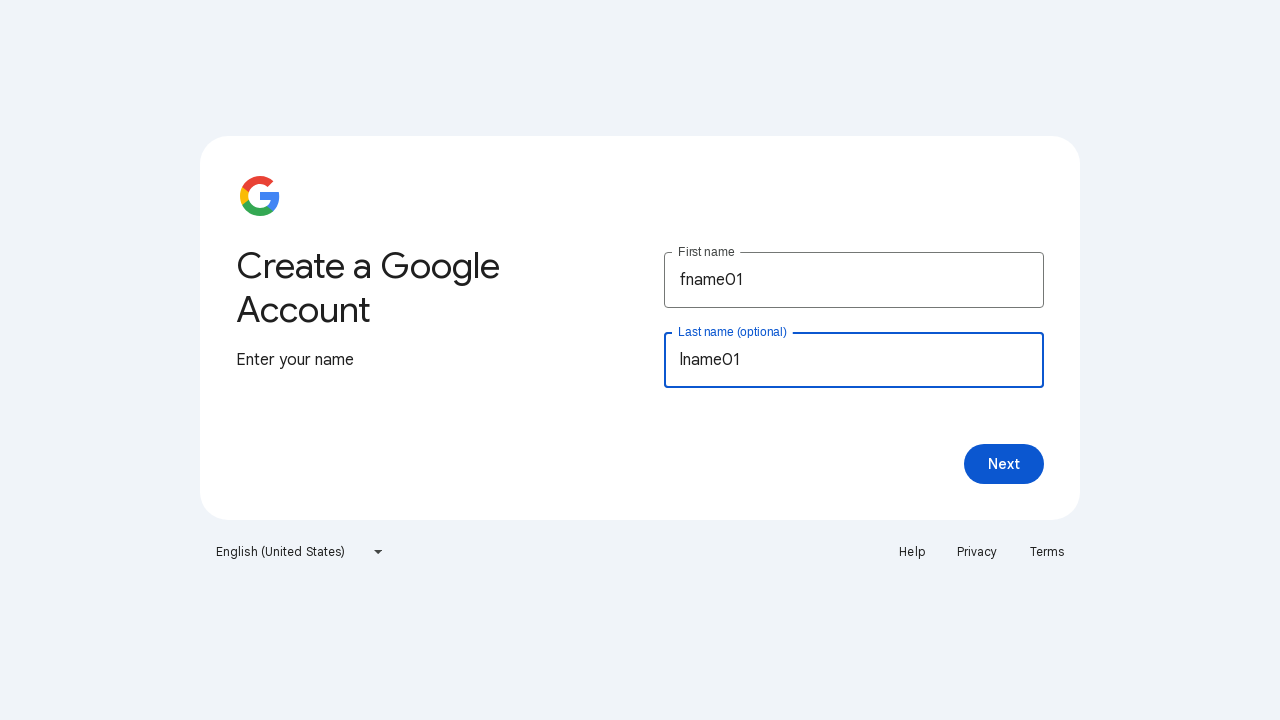

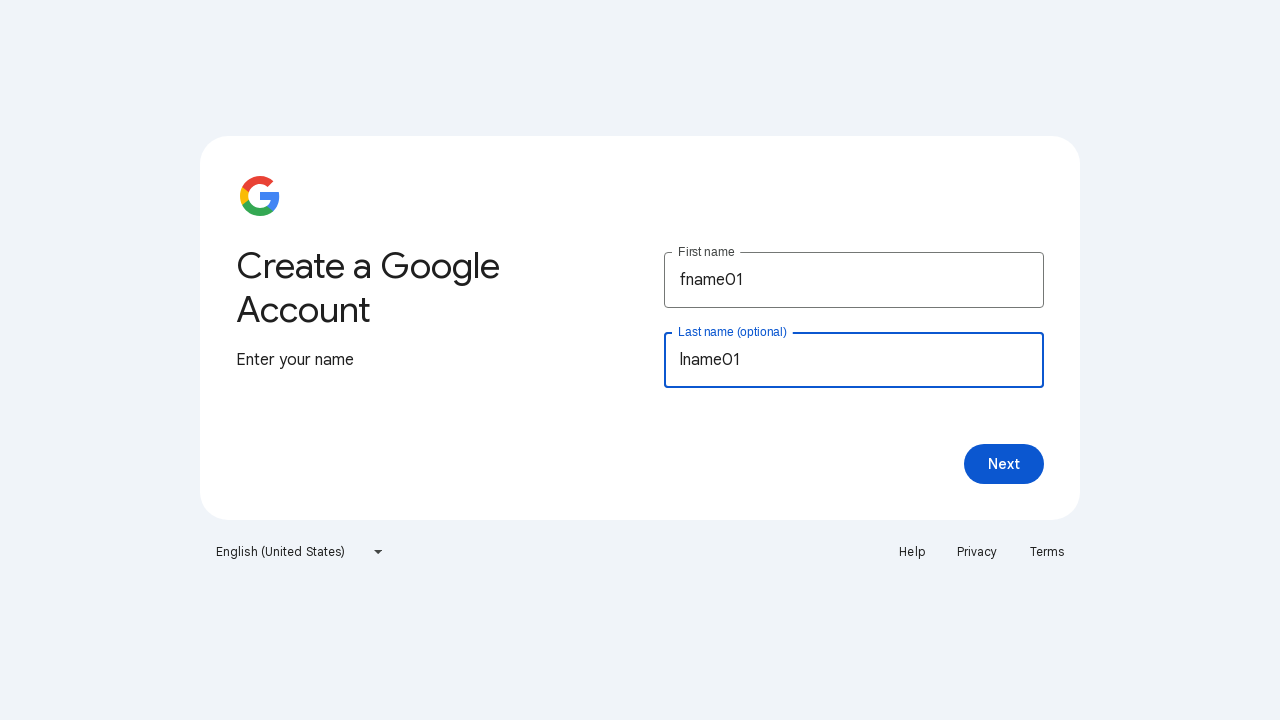